Tests form submission by clicking the register button and then navigating via a link in the registration message

Starting URL: https://www.hyrtutorials.com/p/basic-controls.html

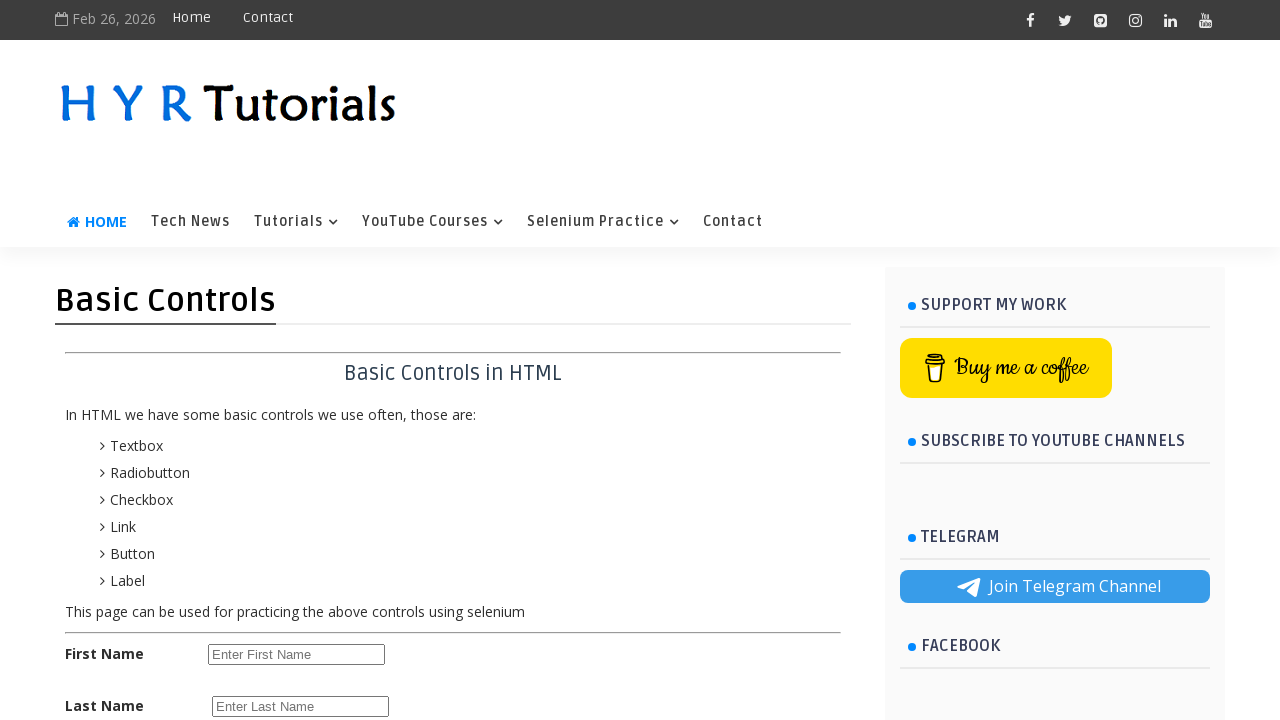

Located the Register button
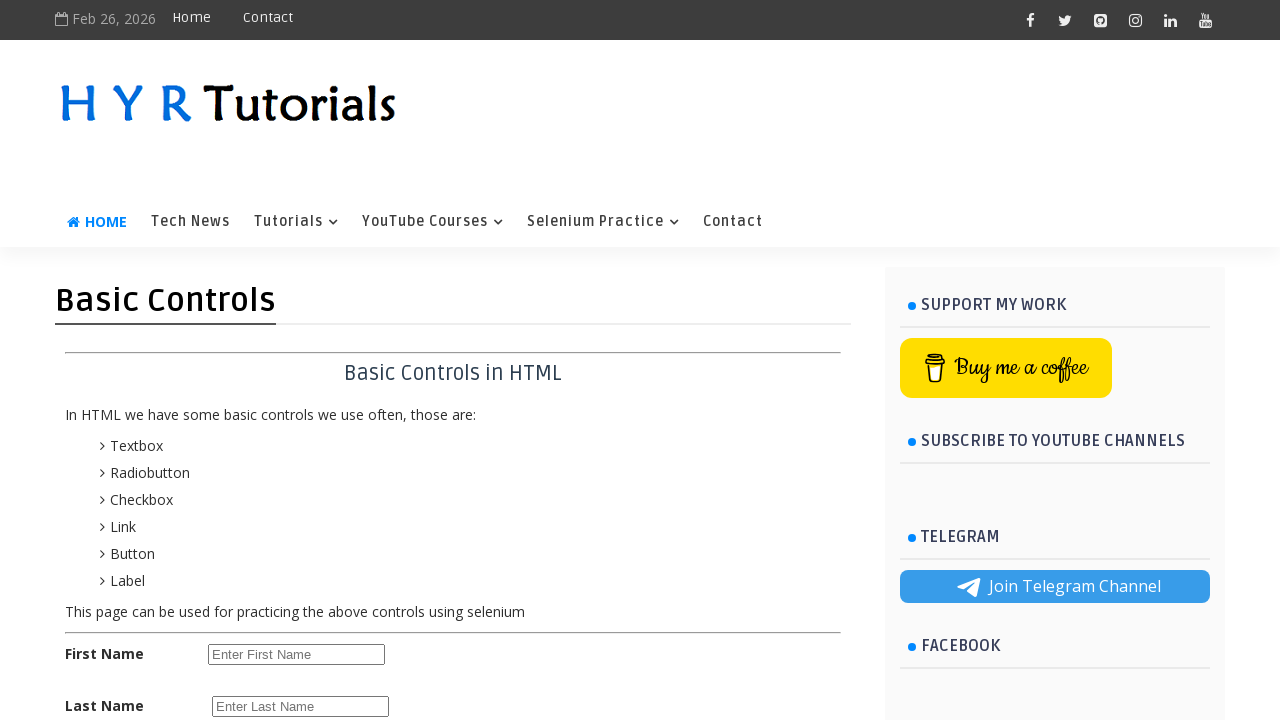

Scrolled Register button into view
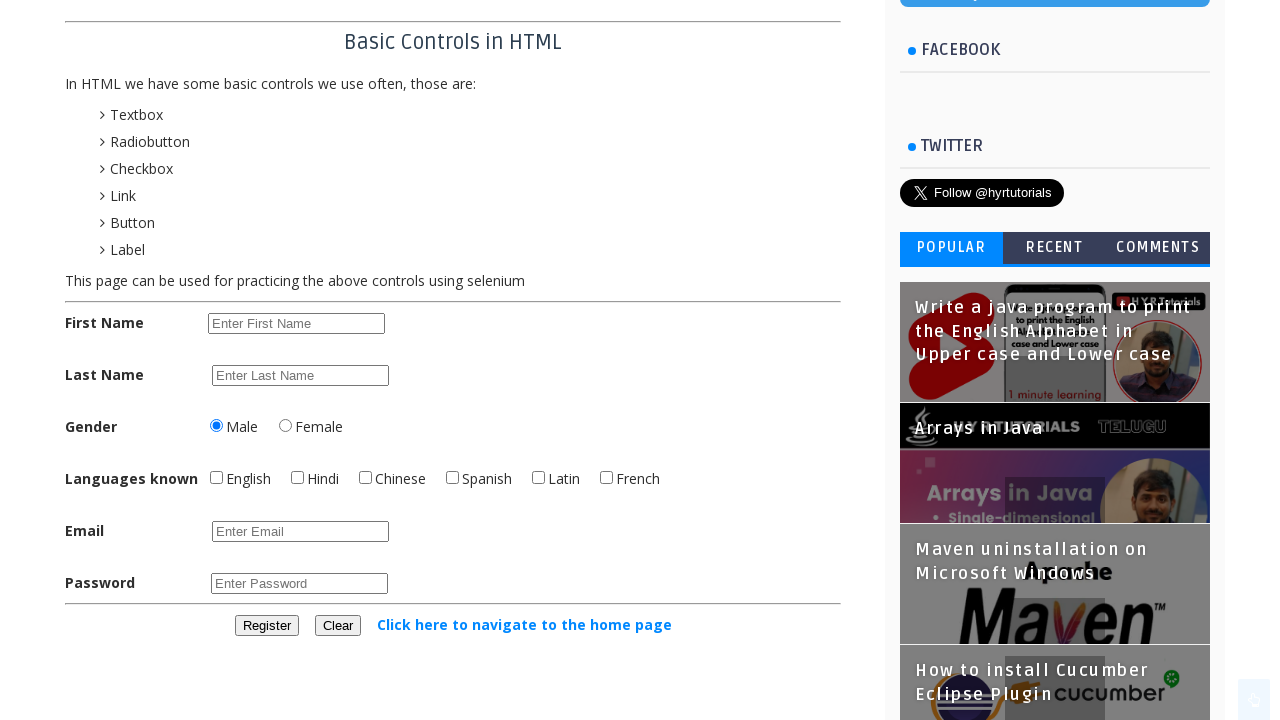

Clicked the Register button to submit form at (266, 626) on #registerbtn
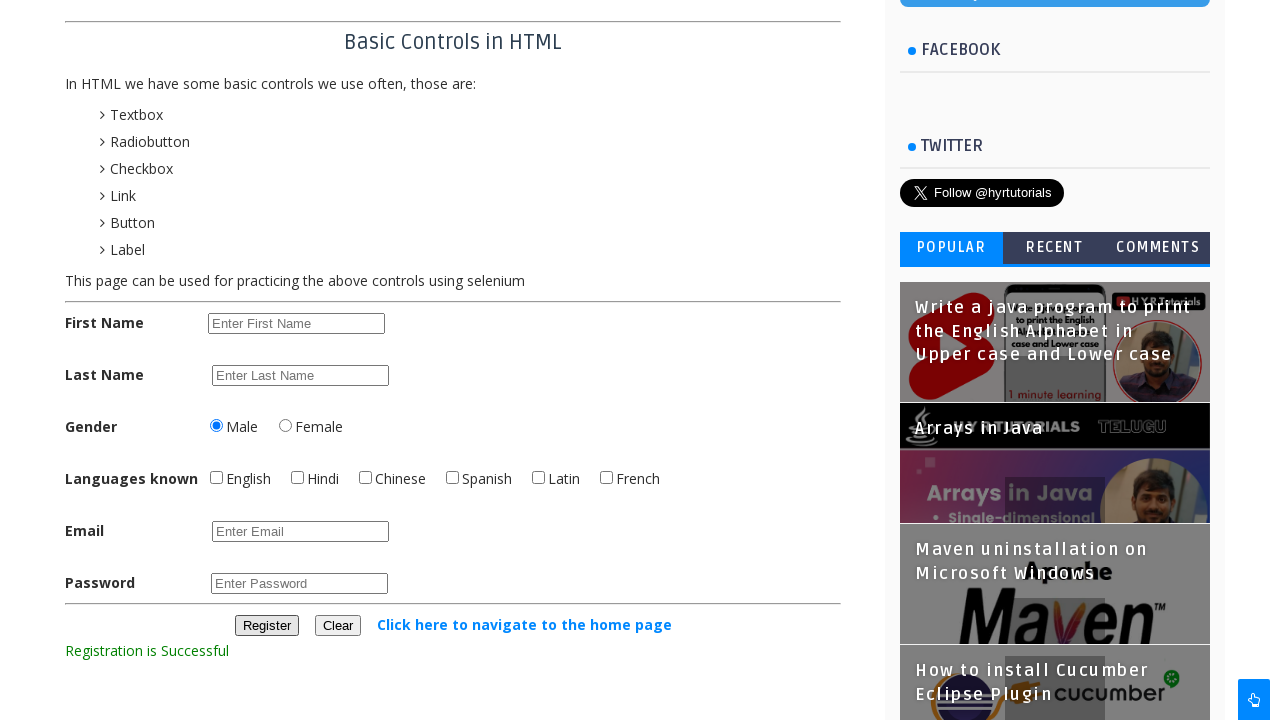

Registration message appeared on page
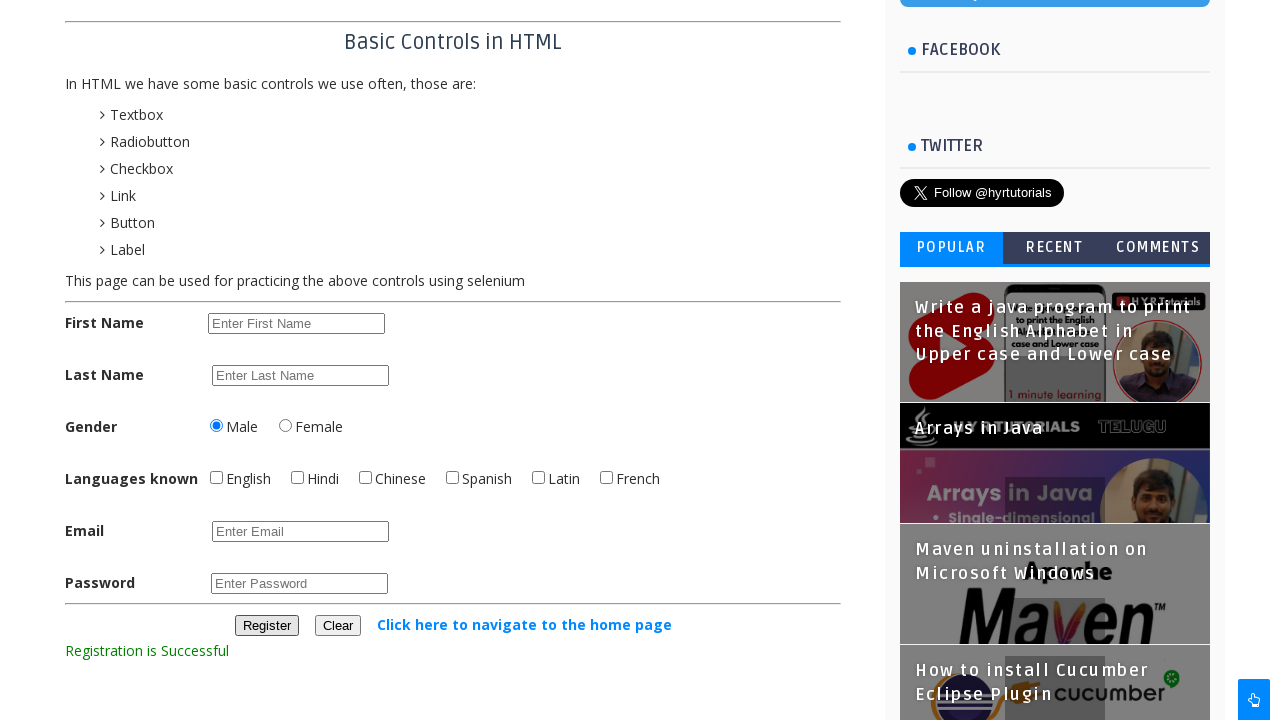

Clicked navigation link in registration message at (524, 624) on text=navigate
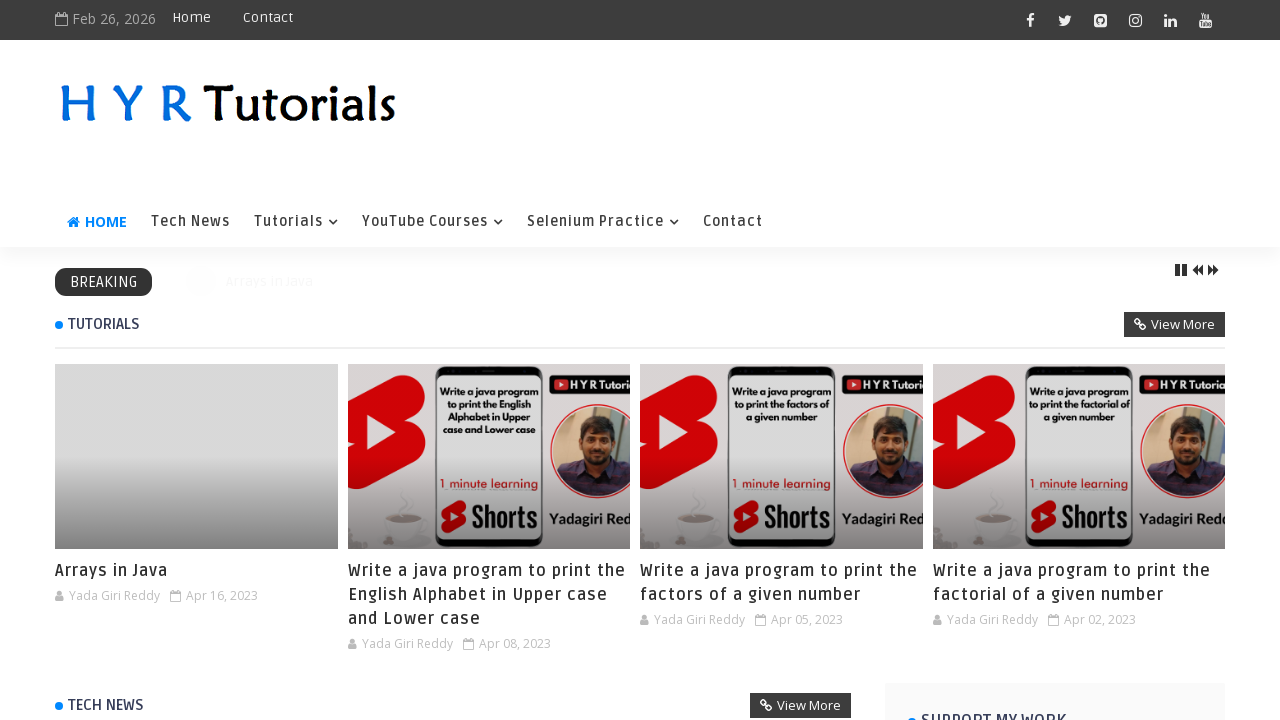

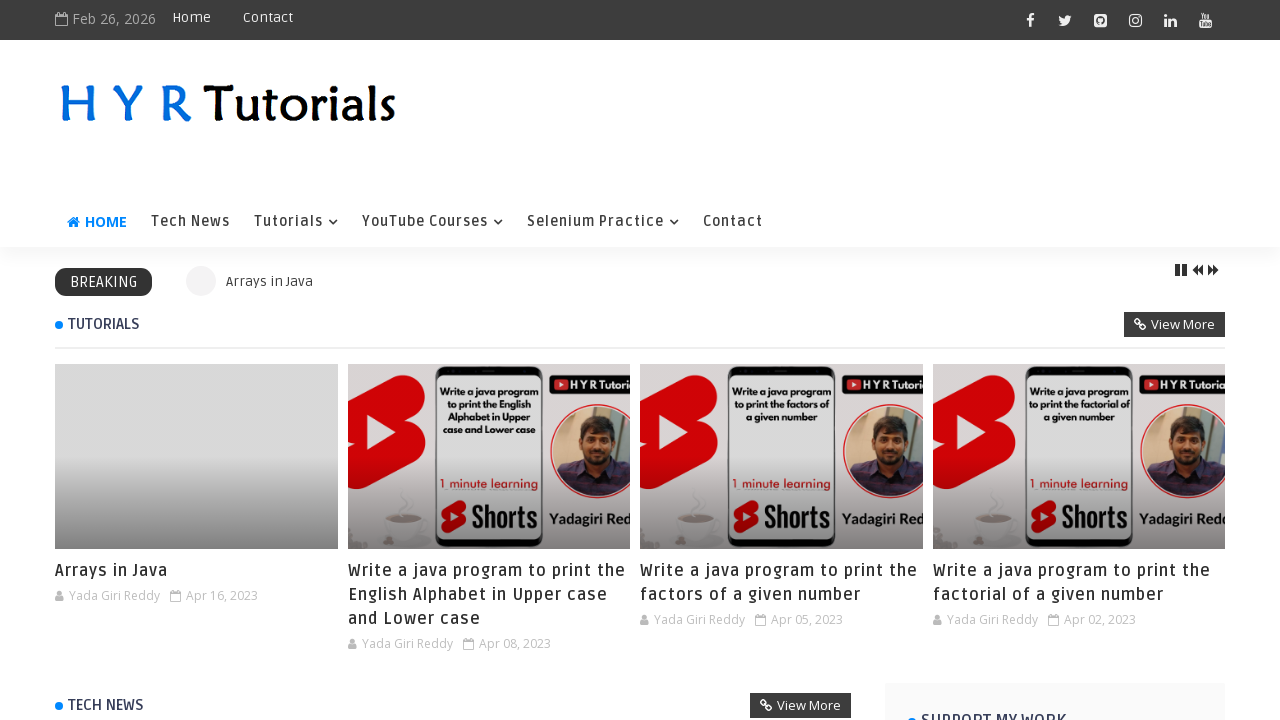